Tests YouTube's hamburger menu functionality by clicking the guide/menu button and verifying that the menu content container becomes visible

Starting URL: https://www.youtube.com

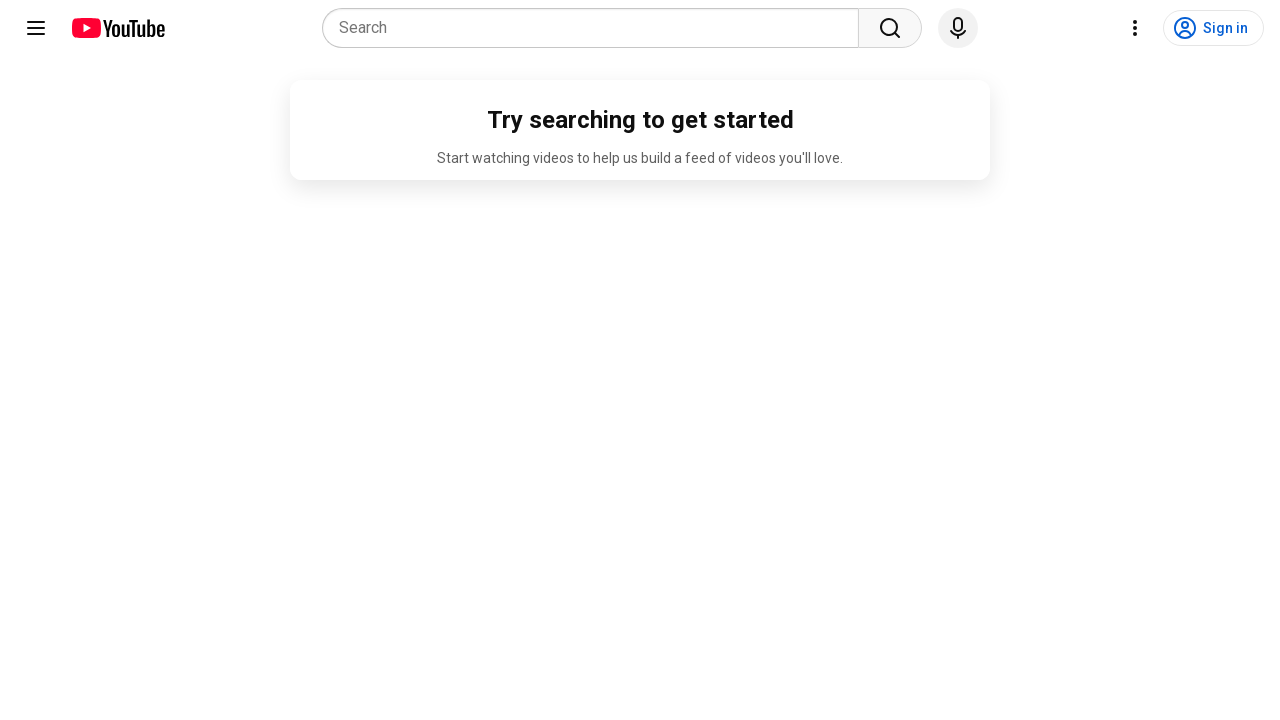

Waited for hamburger menu button to be present
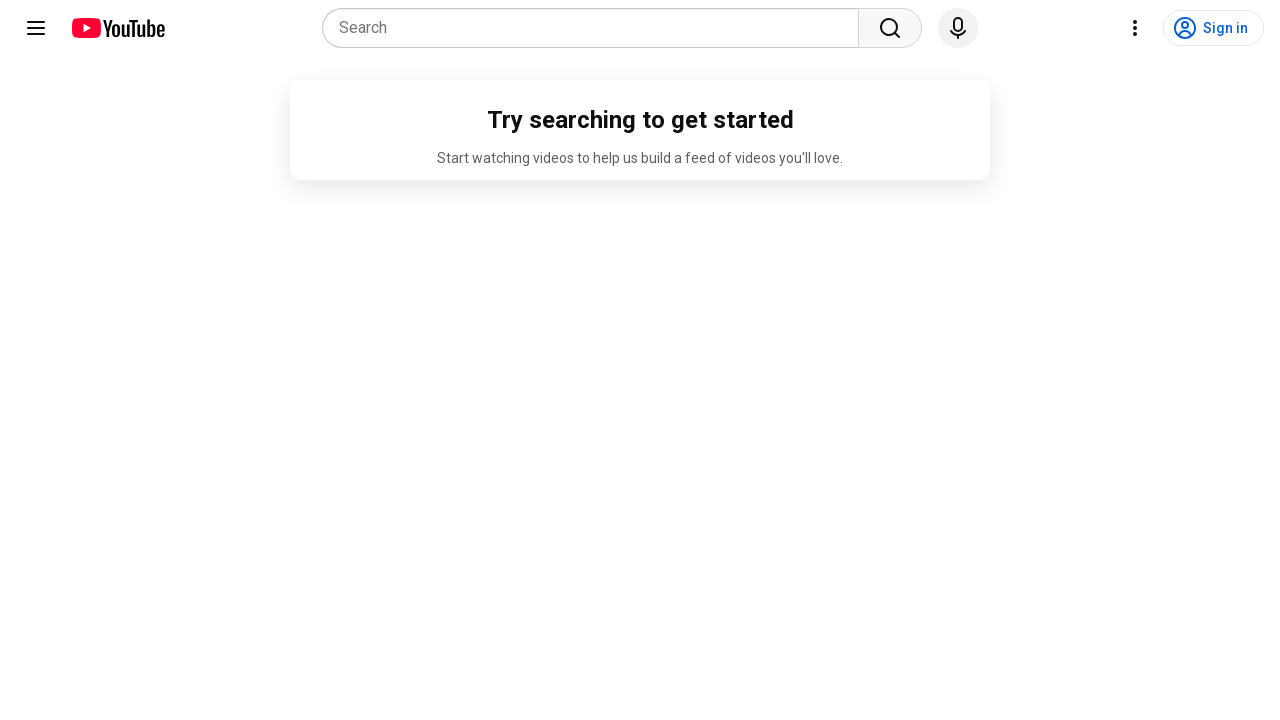

Clicked the hamburger menu button to open the side menu at (36, 28) on #guide-button
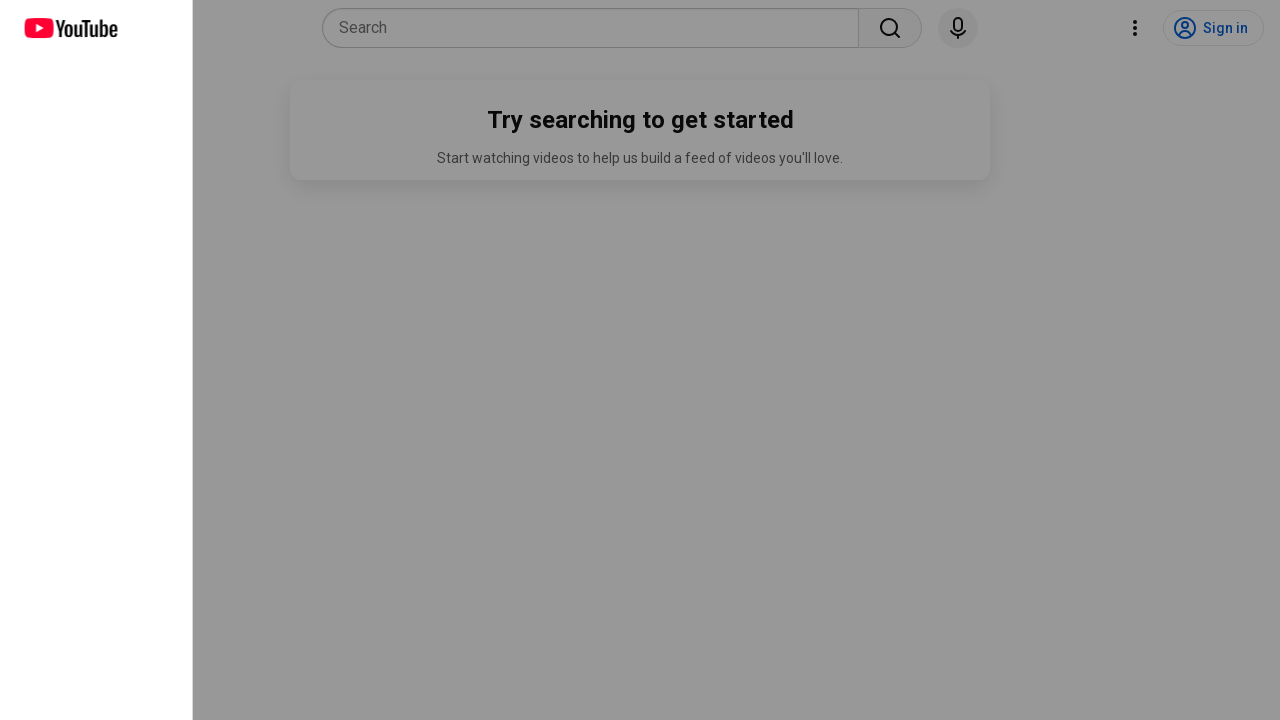

Menu content container became visible after clicking the menu button
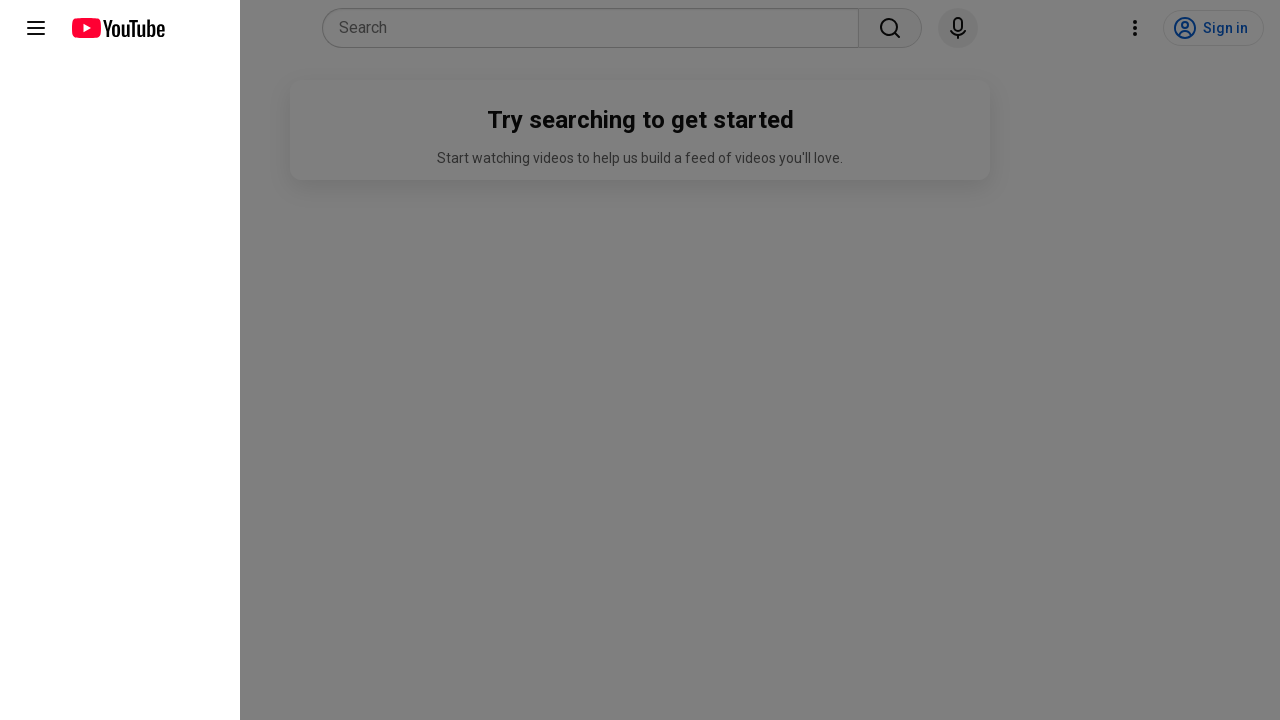

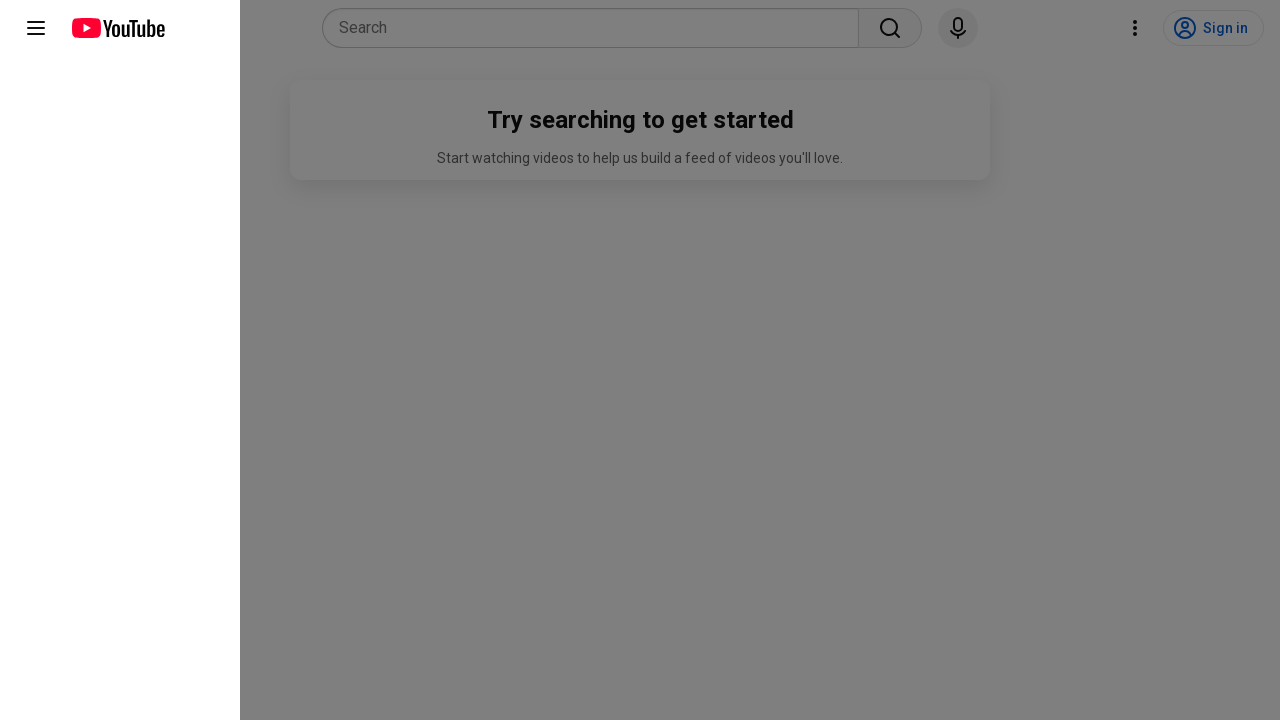